Tests right-click context menu functionality by performing a context click on a button element, selecting the "Delete" option from the context menu, and accepting the resulting alert dialog.

Starting URL: https://swisnl.github.io/jQuery-contextMenu/demo.html

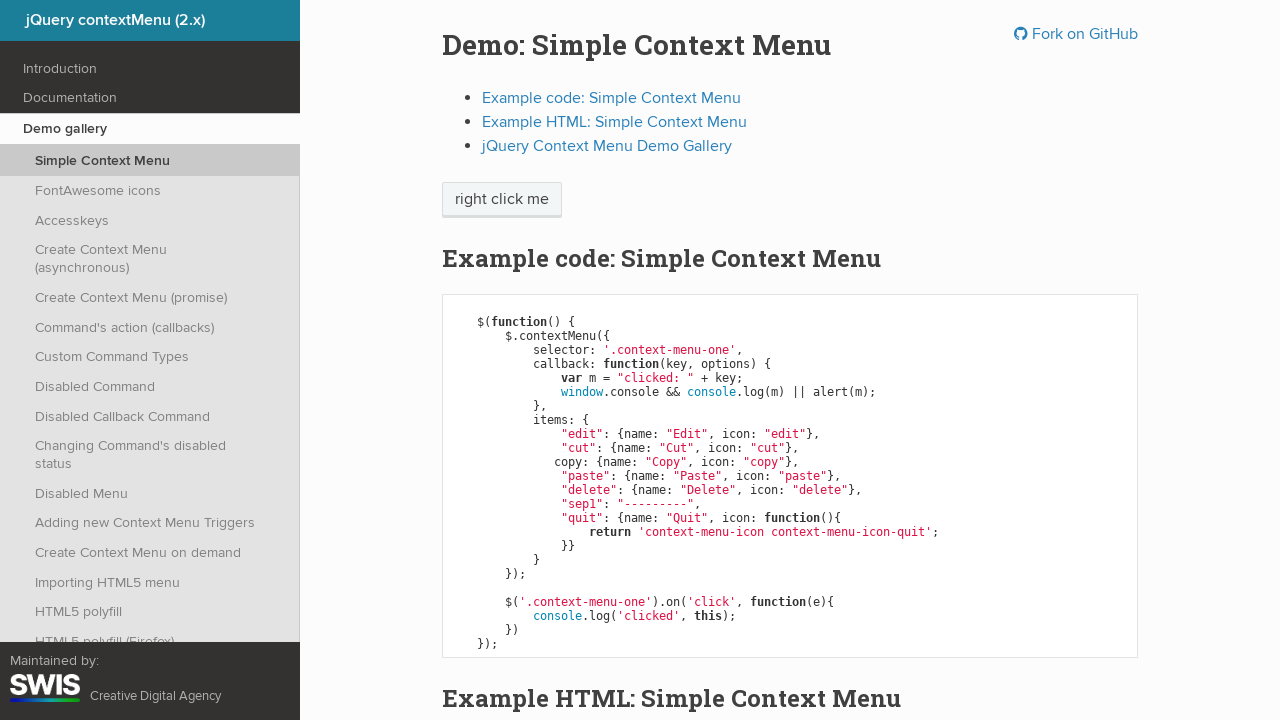

Right-clicked on context menu trigger element at (502, 200) on span.context-menu-one
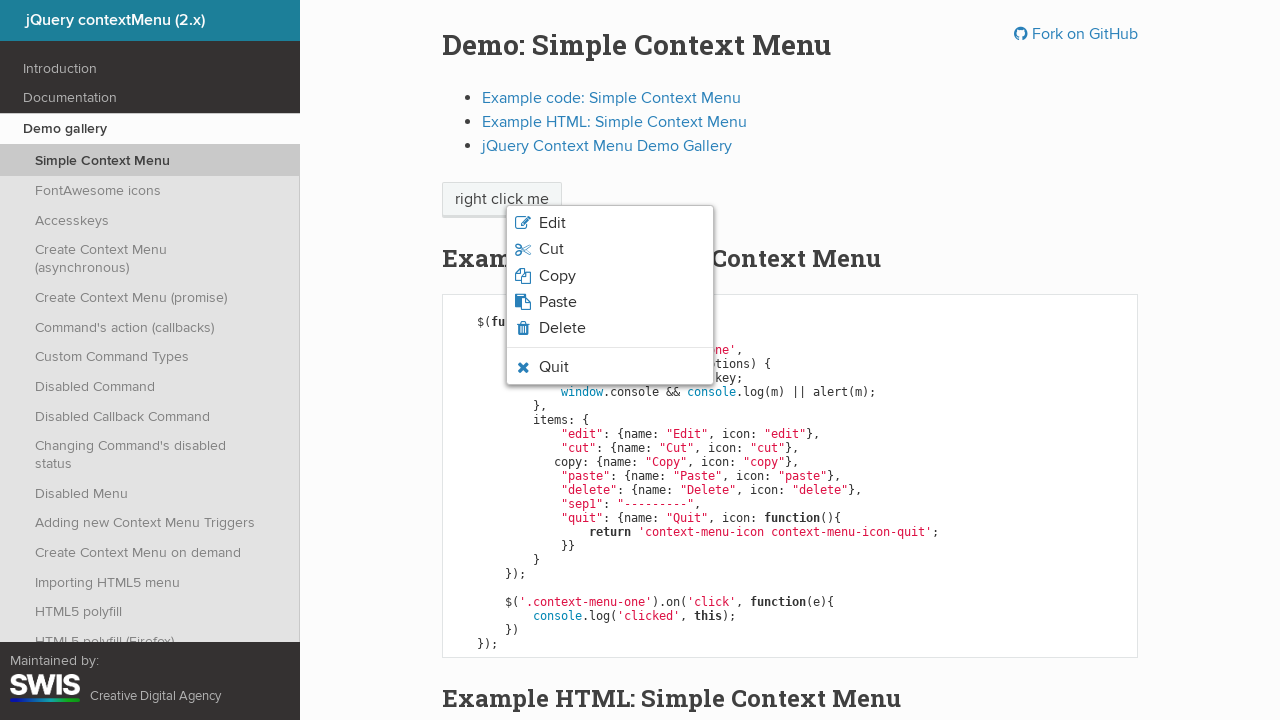

Context menu appeared
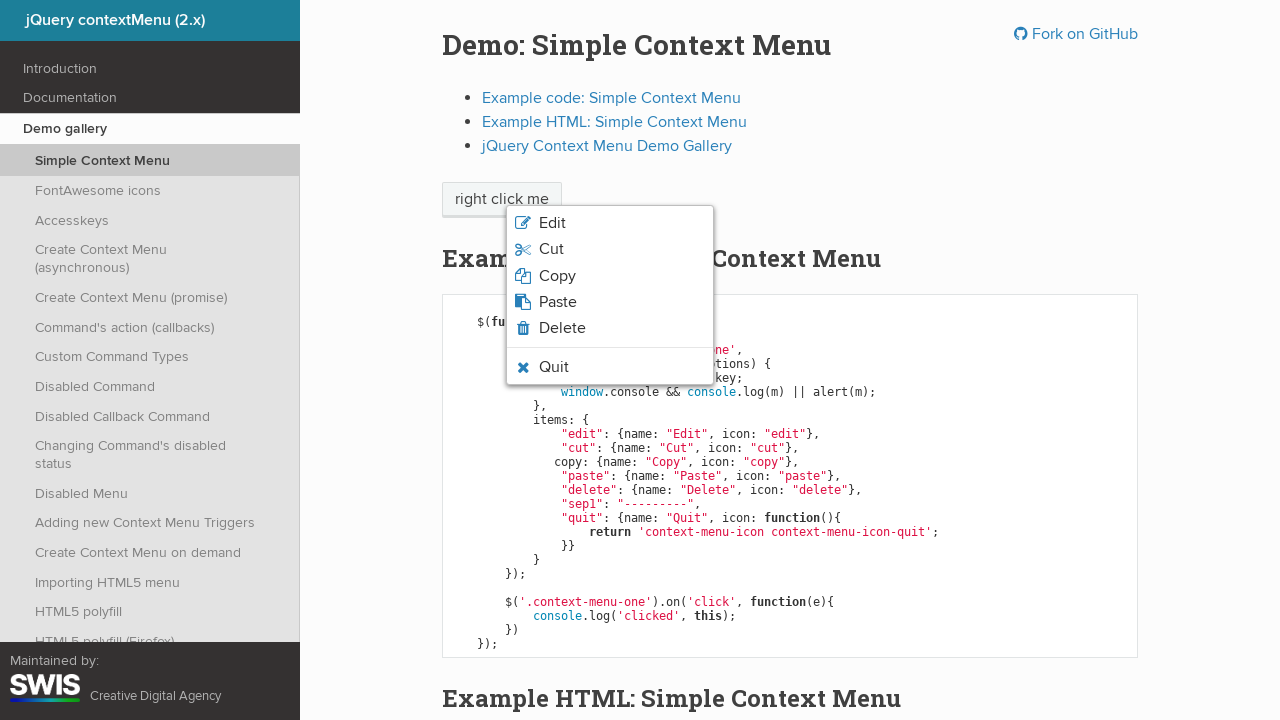

Clicked Delete option from context menu at (610, 328) on li.context-menu-icon-delete
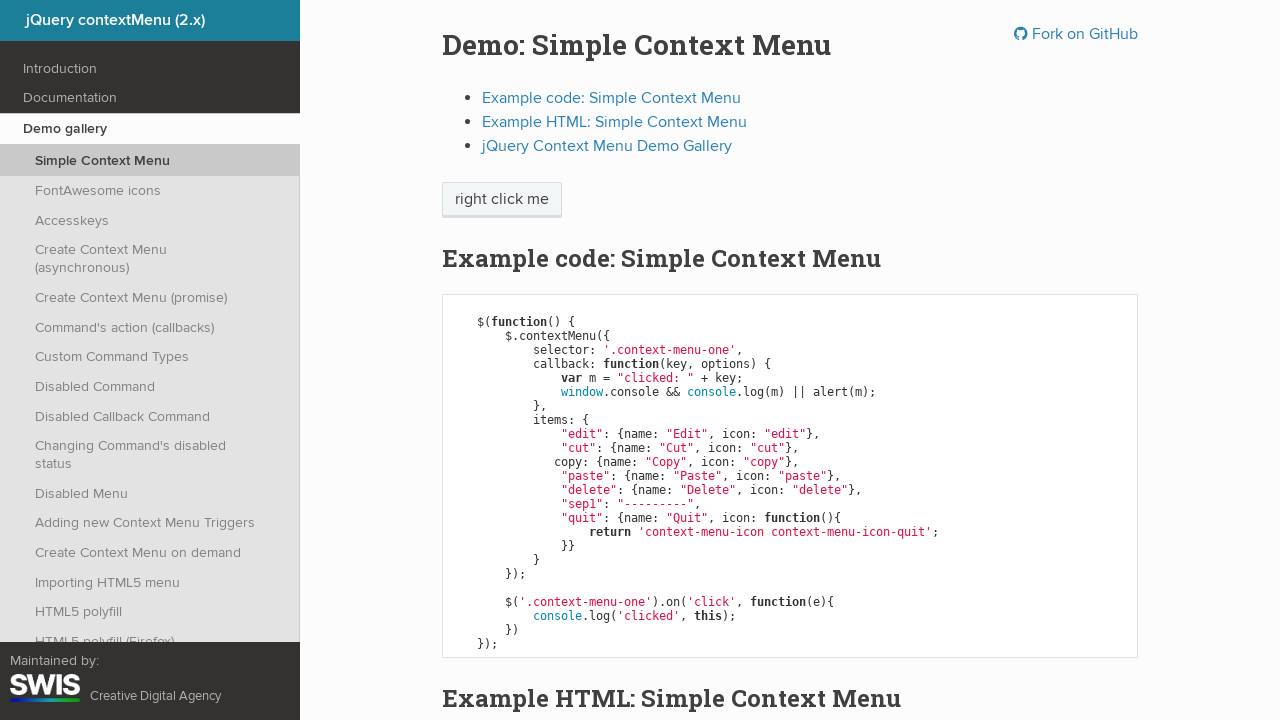

Alert dialog accepted
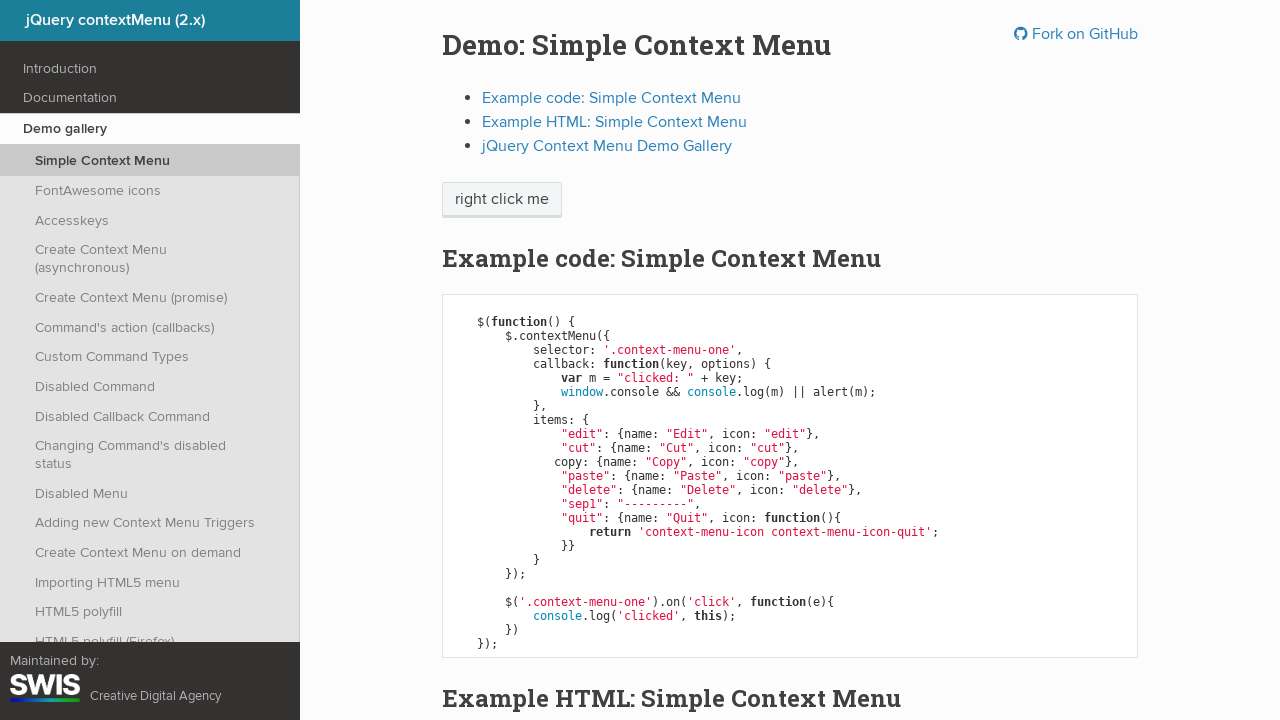

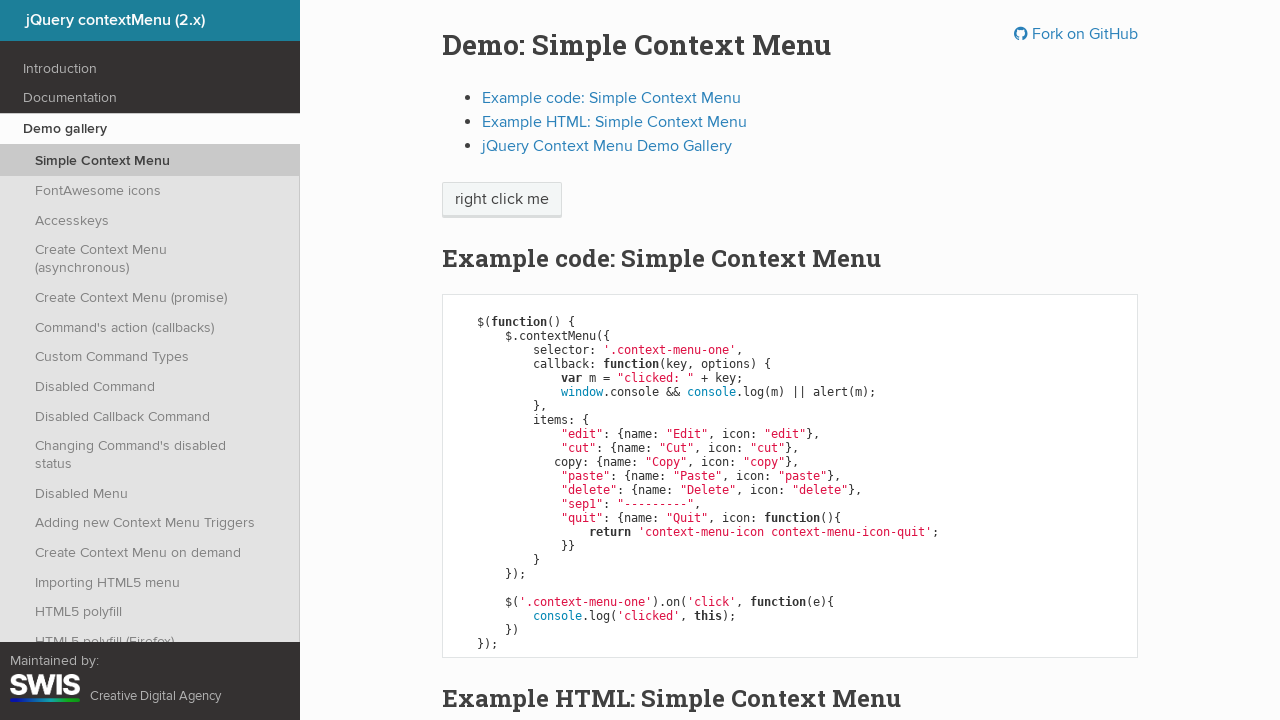